Tests checkbox interaction by checking the Tuesday checkbox and verifying its state changes

Starting URL: https://samples.gwtproject.org/samples/Showcase/Showcase.html#!CwCheckBox

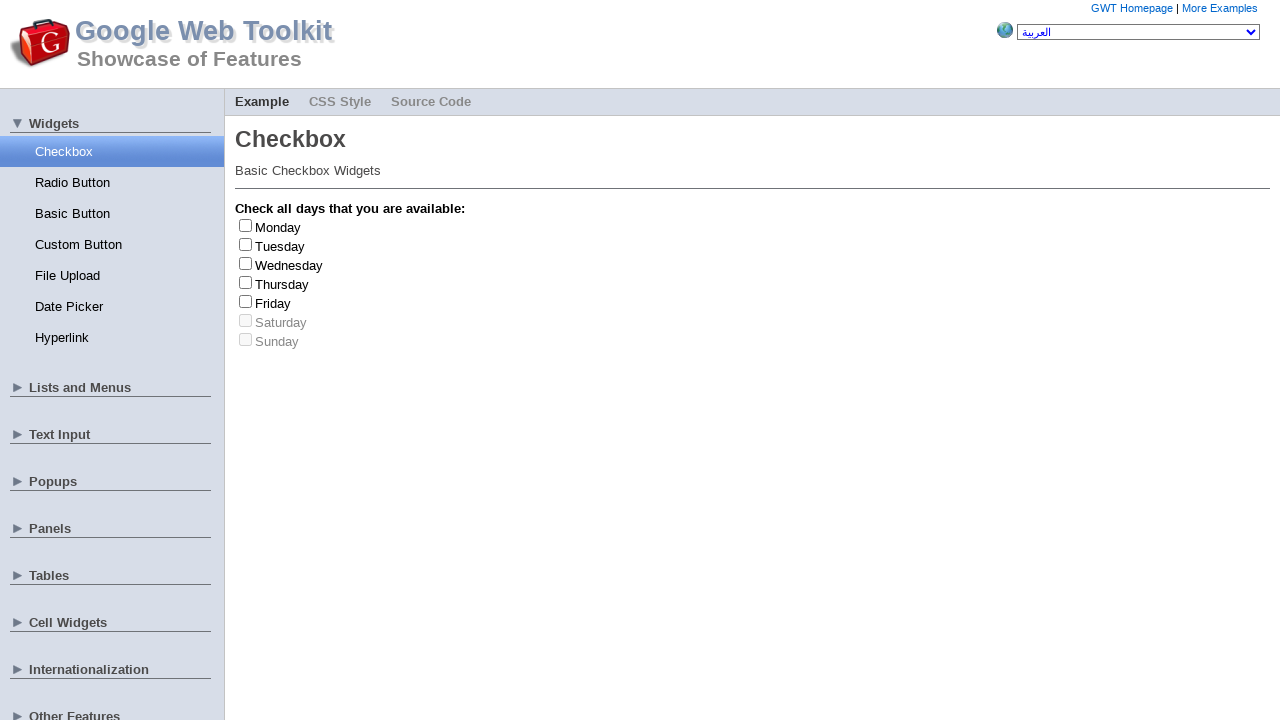

Located the Tuesday checkbox element
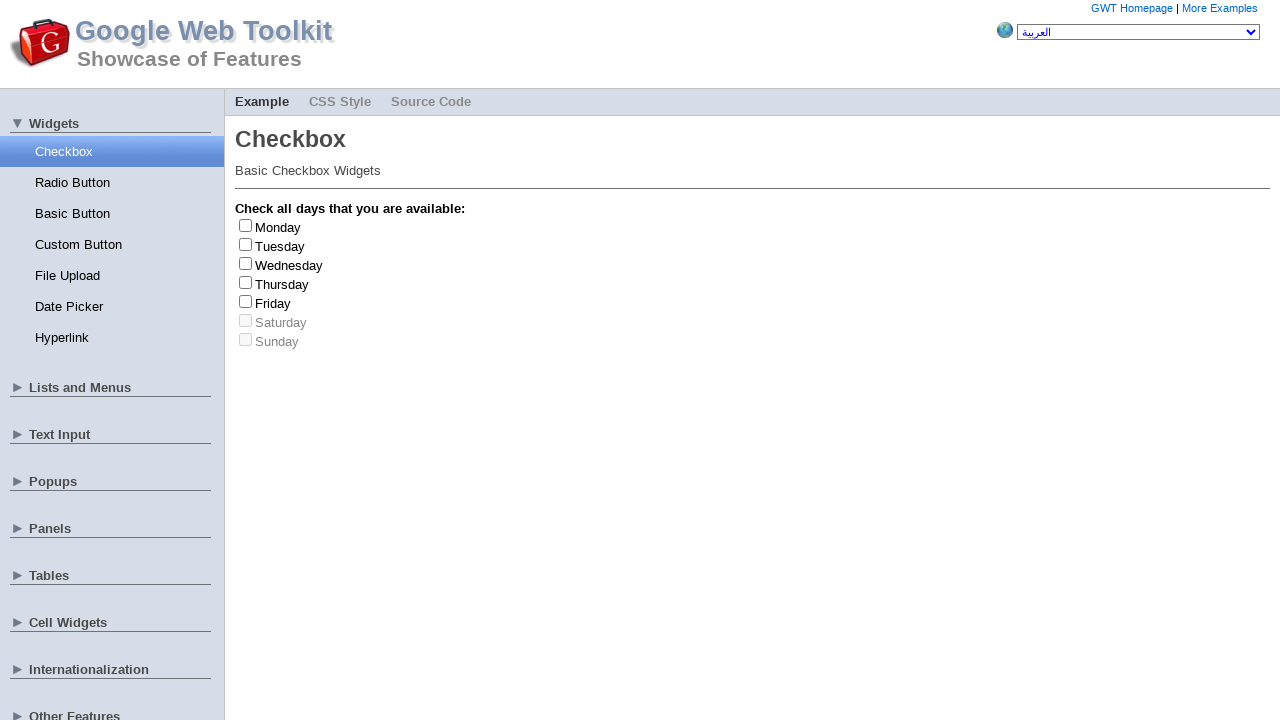

Clicked the Tuesday checkbox to toggle its state at (246, 244) on #gwt-debug-cwCheckBox-Tuesday-input
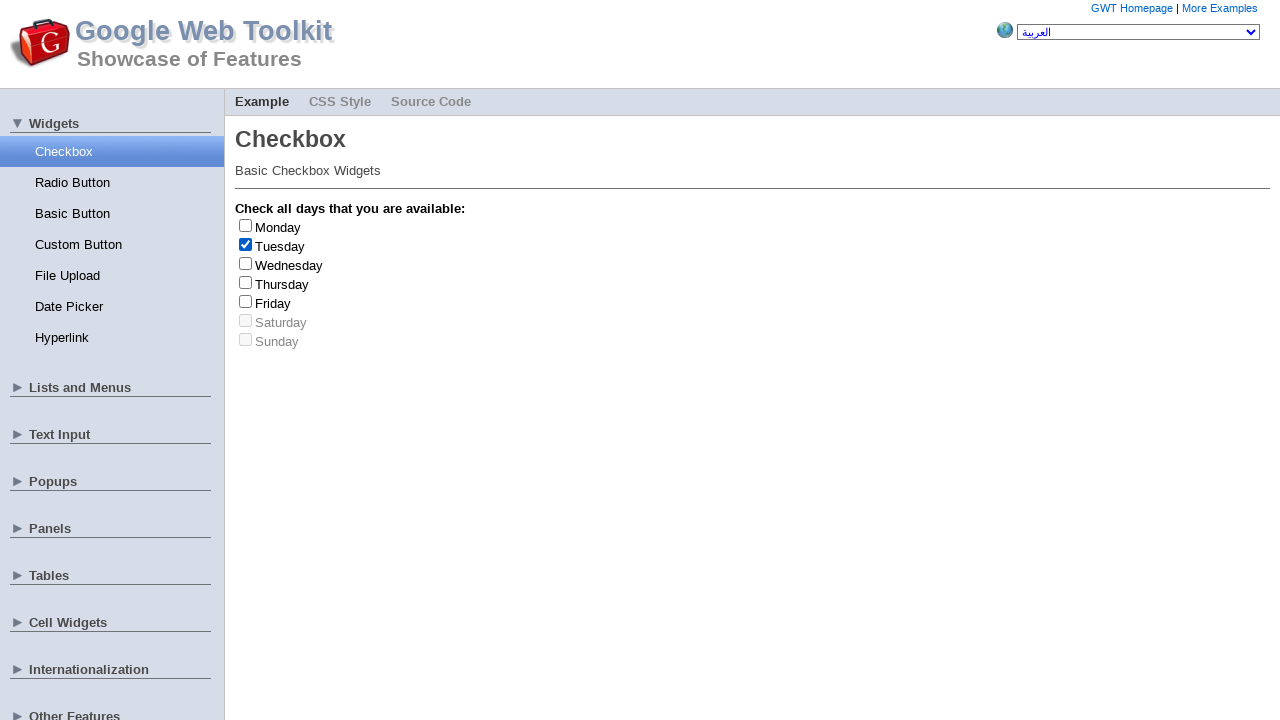

Verified that the Tuesday checkbox is now checked
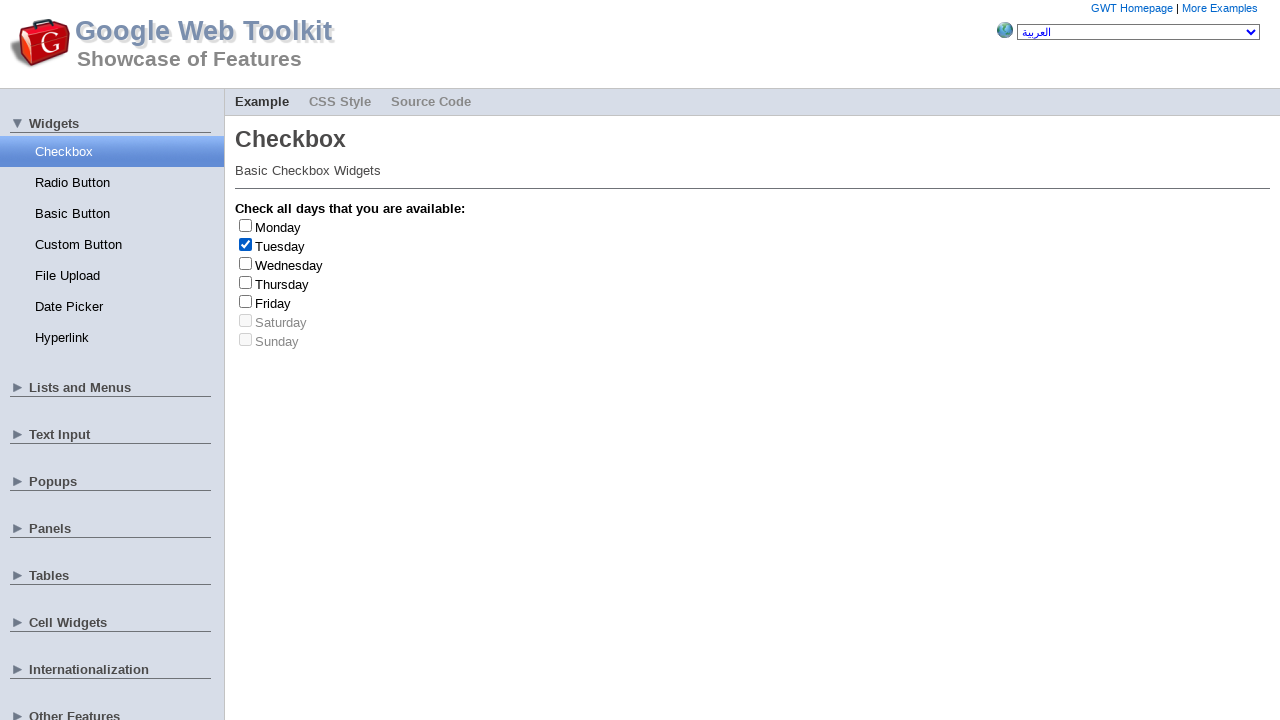

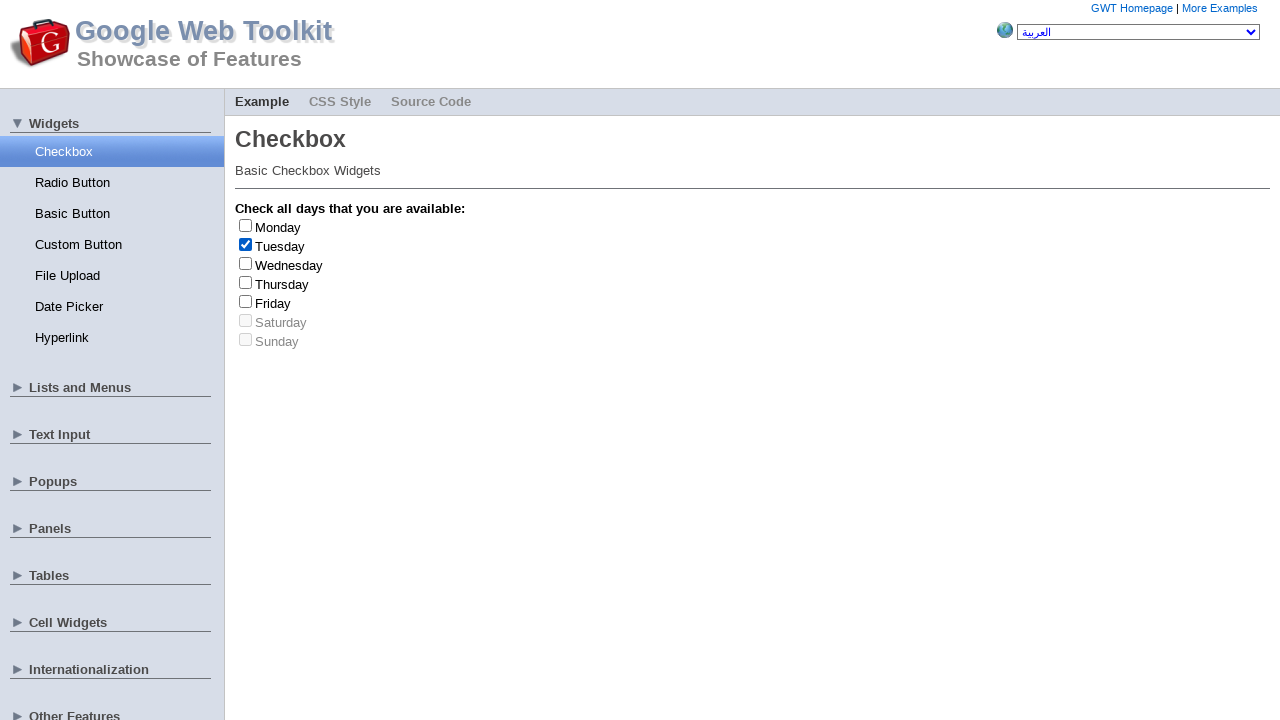